Tests a registration form by filling out all fields including text inputs, radio buttons, dropdowns, checkboxes, and submitting the form

Starting URL: https://practice.cydeo.com/registration_form

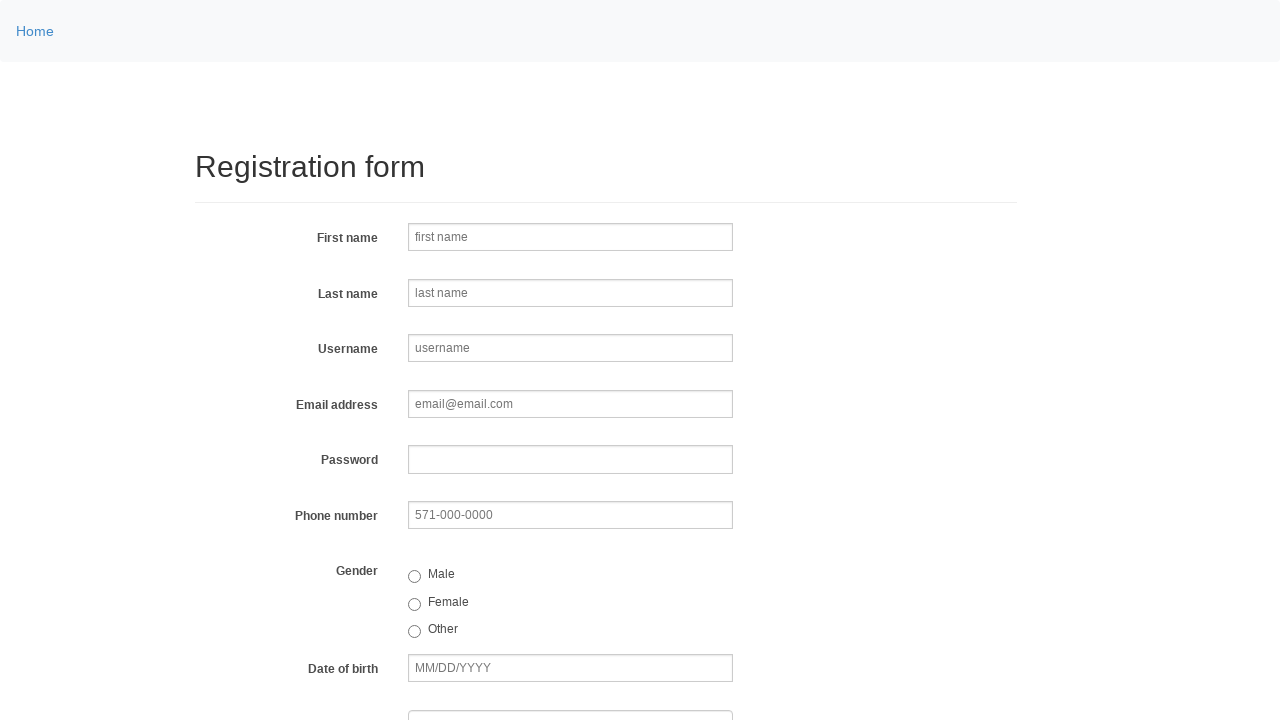

Filled first name field with 'Sarah' on input[name='firstname']
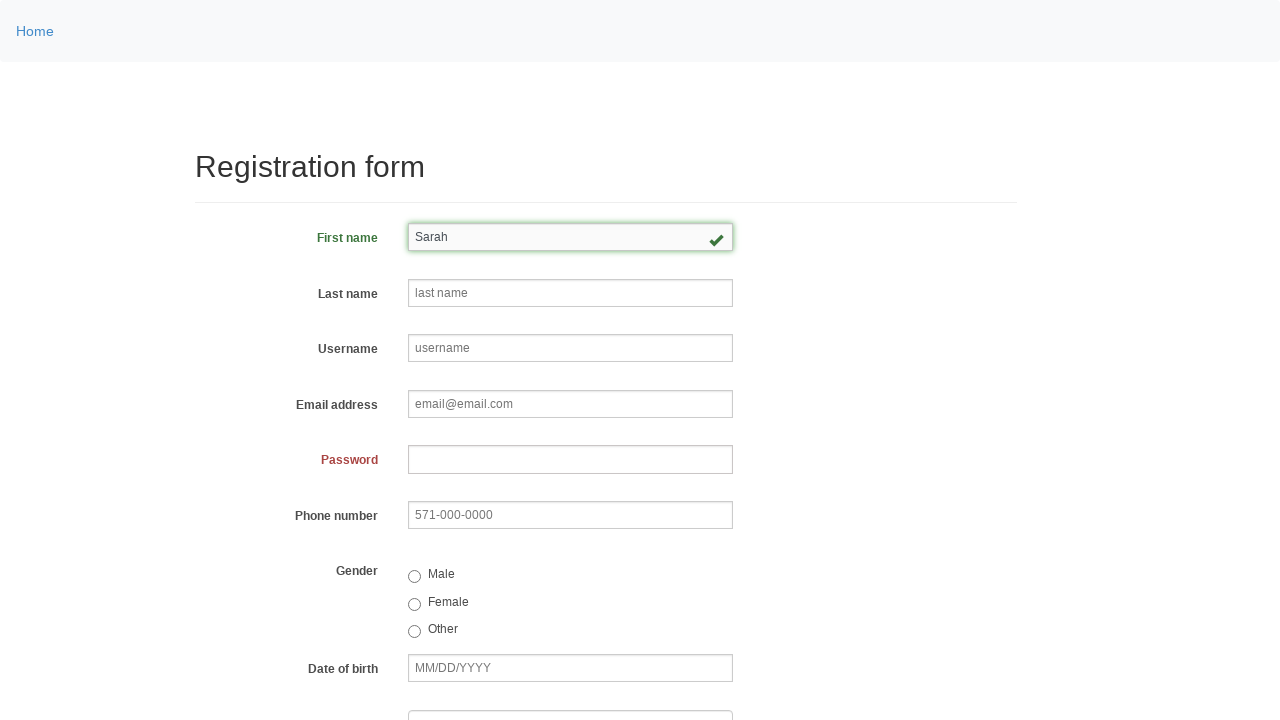

Filled last name field with 'Johnson' on input[placeholder='last name']
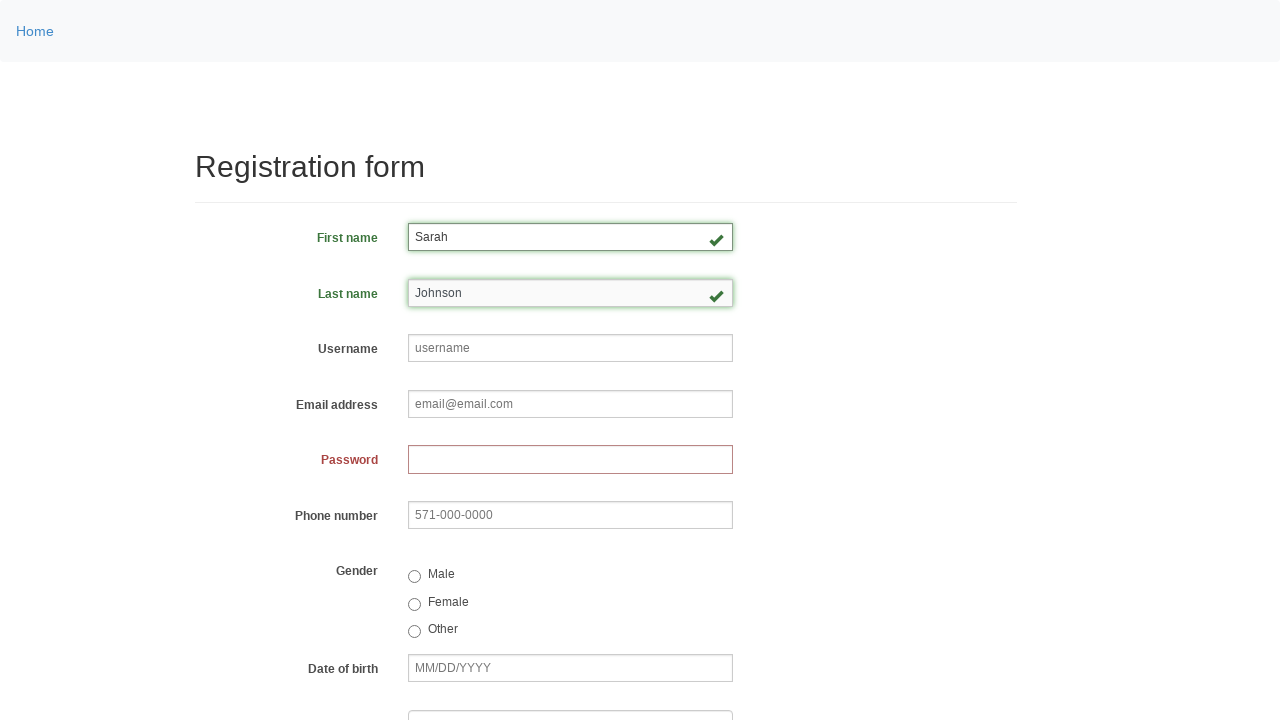

Filled username field with 'sjohnson2024' on input[placeholder='username']
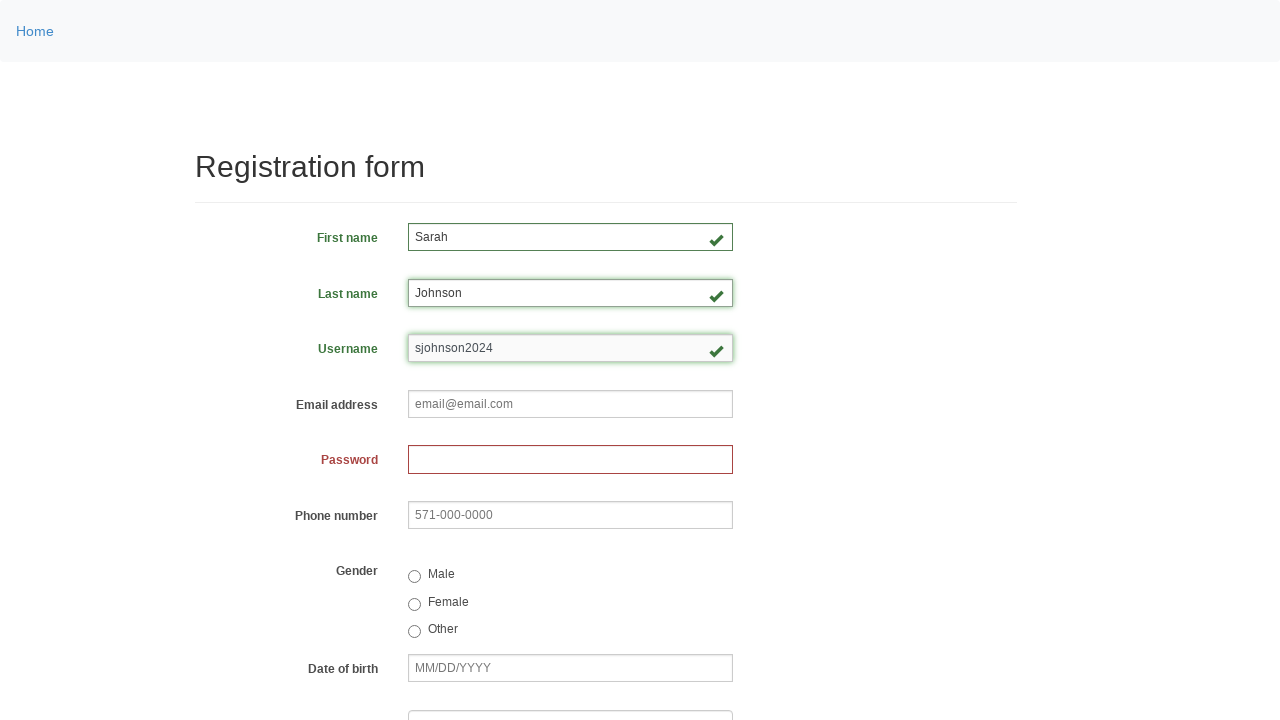

Filled email field with 'sarah.johnson@example.com' on input[name='email']
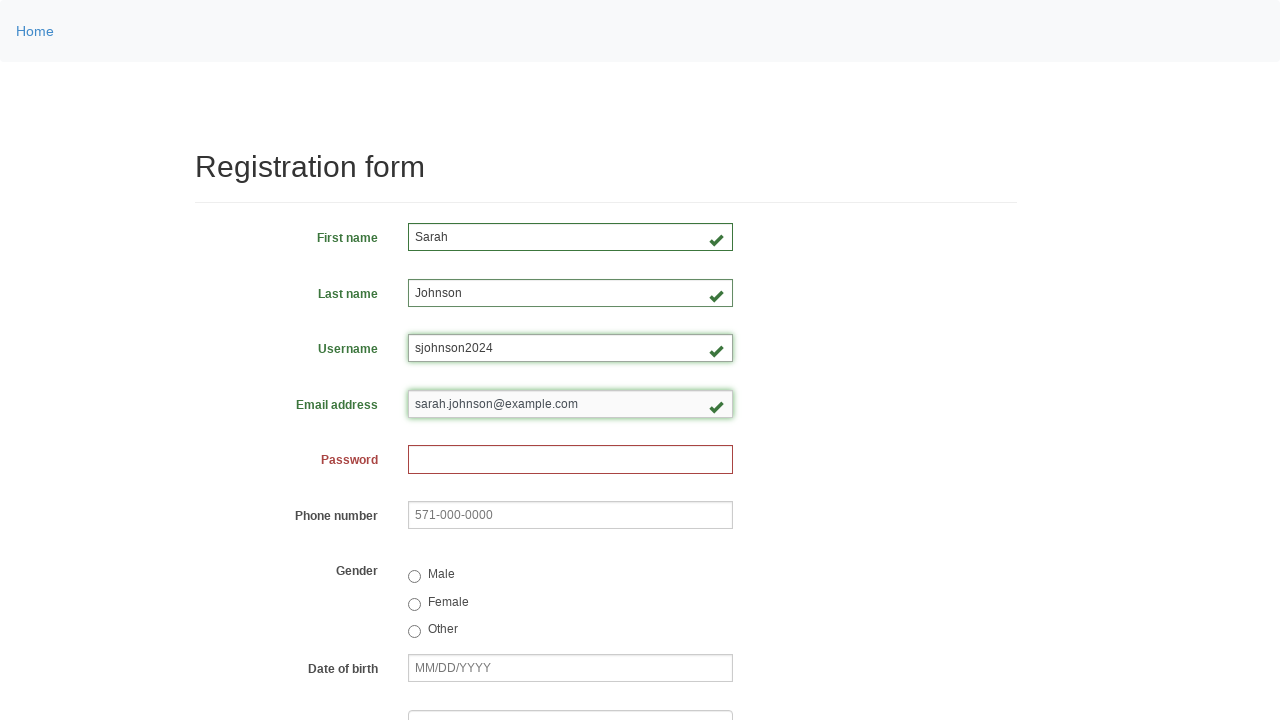

Filled password field with secure password on input[type='password']
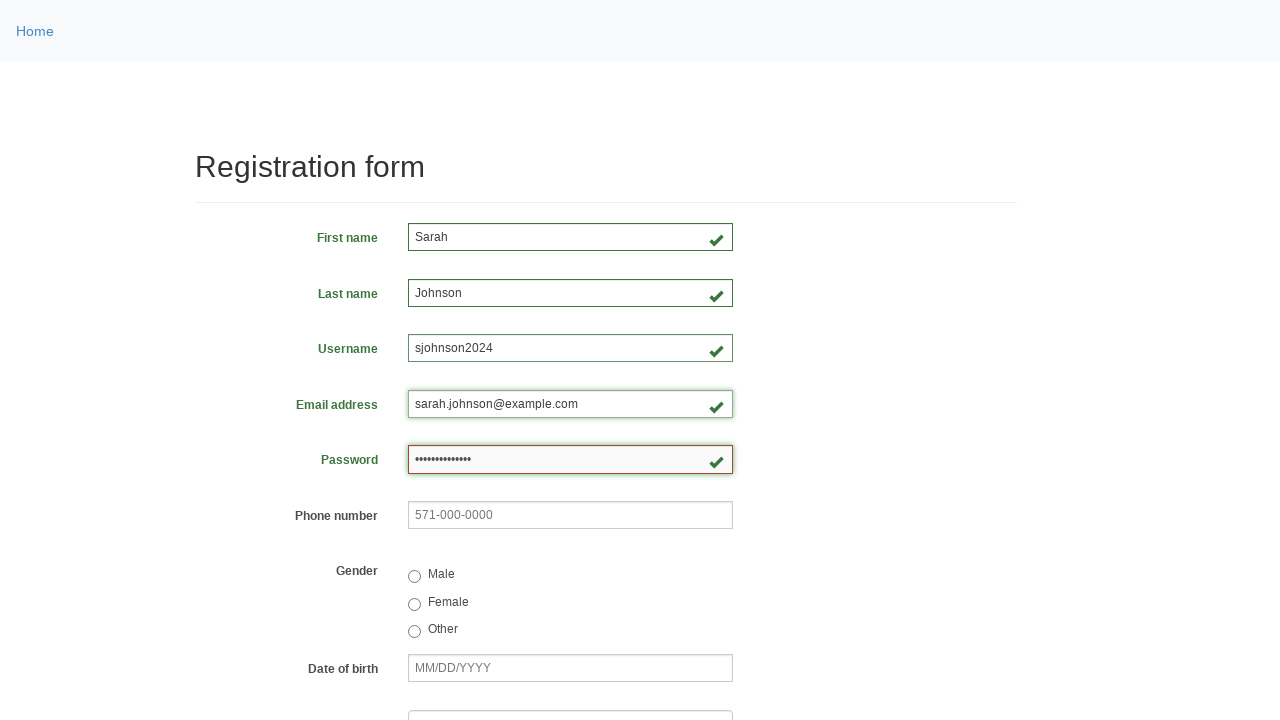

Filled phone number field with '202-555-0142' on input[placeholder='571-000-0000']
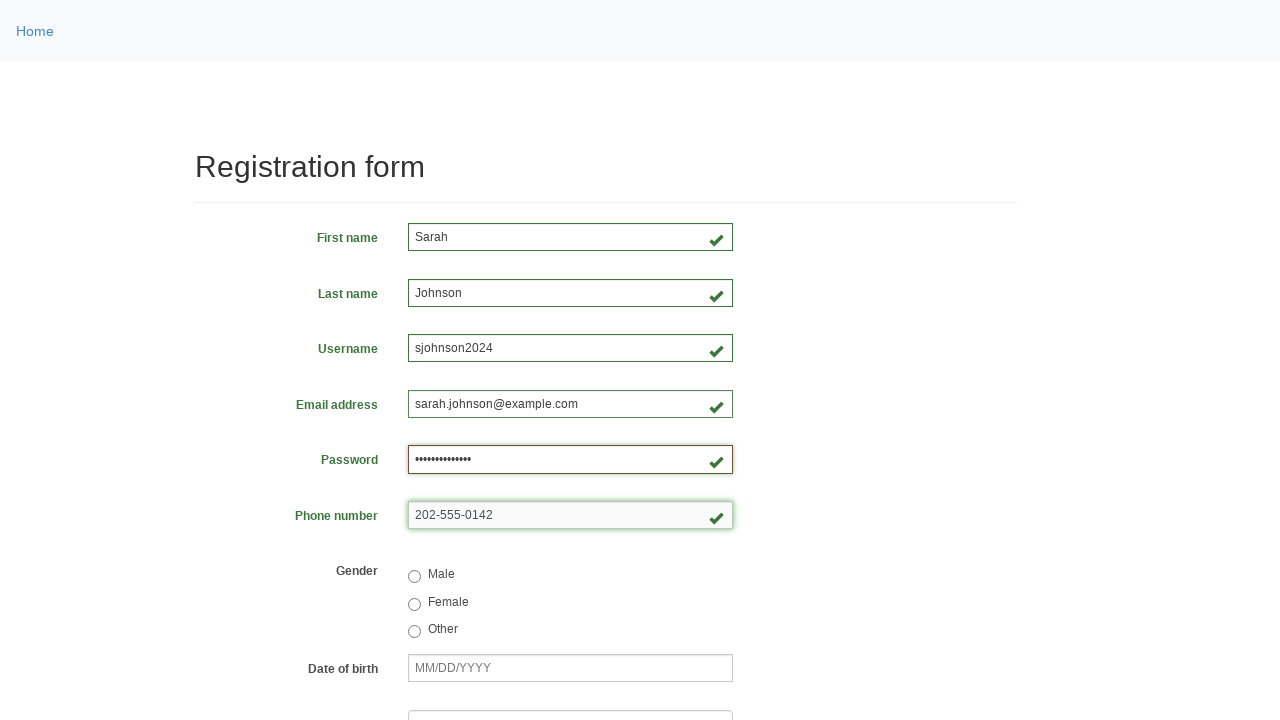

Selected 'female' gender radio button at (414, 604) on input[type='radio'][value='female']
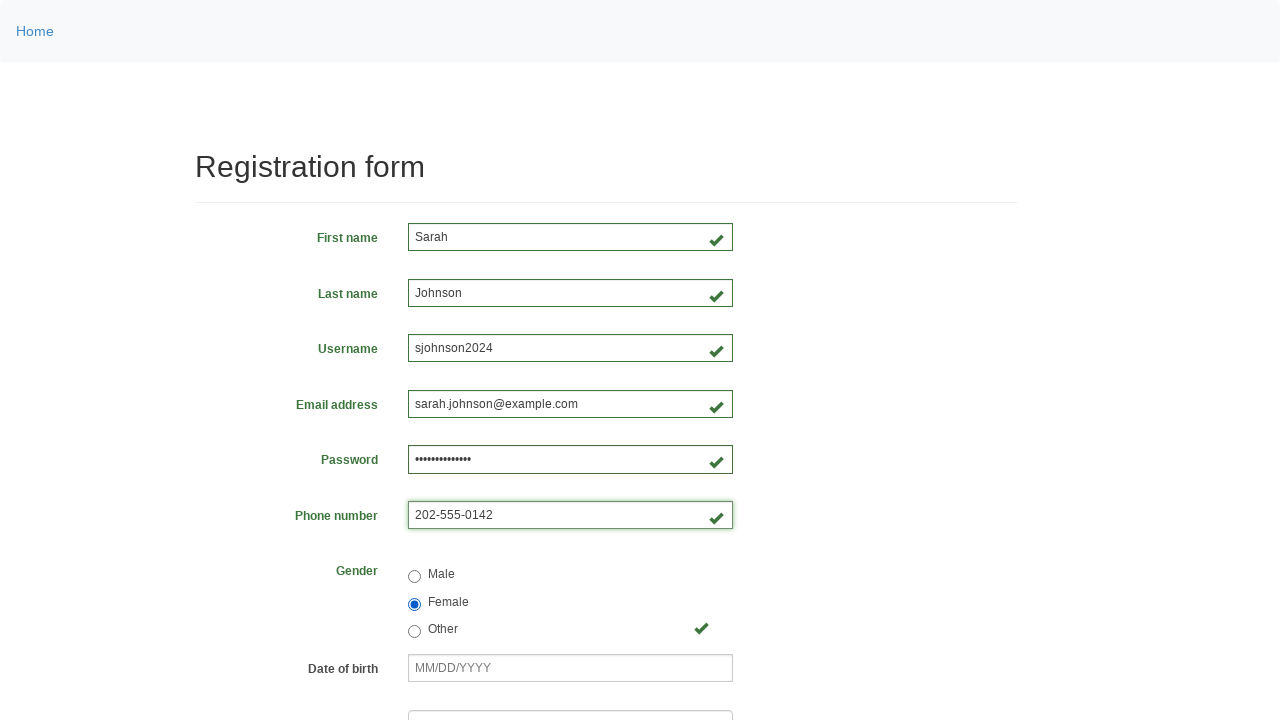

Filled date of birth field with '07/15/1990' on input[type='text'][name='birthday']
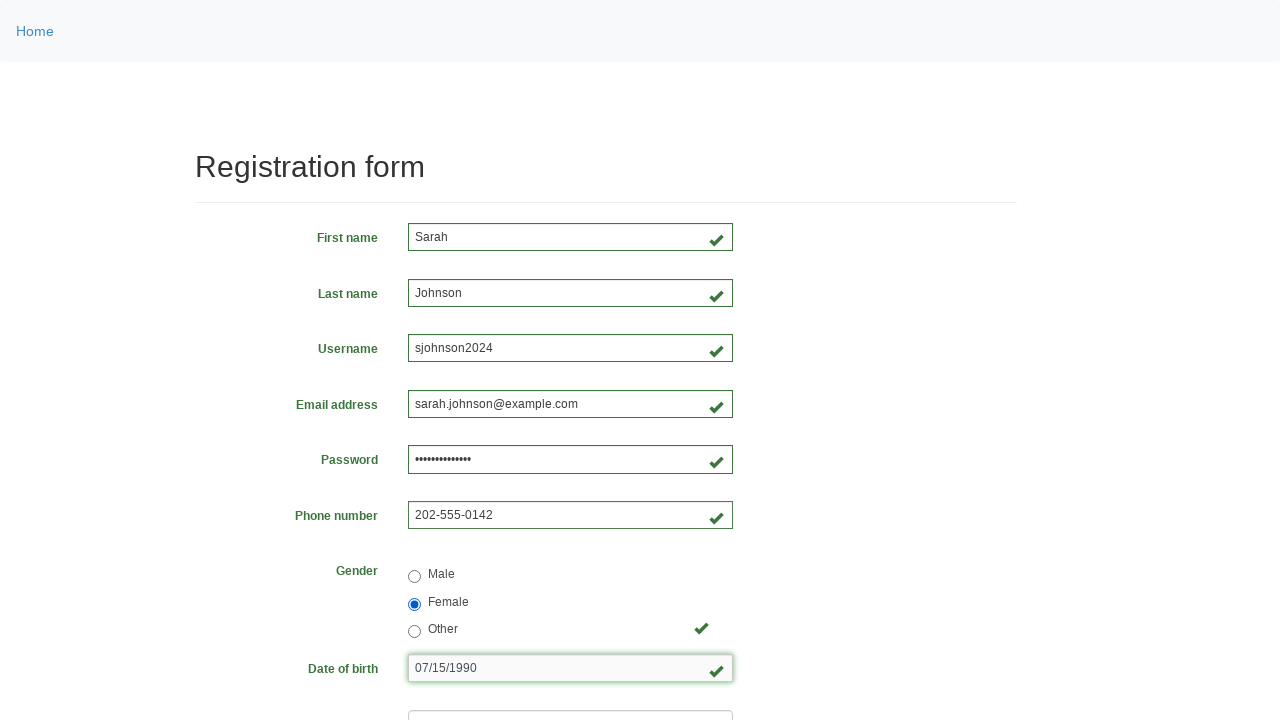

Selected department from dropdown at index 1 on select[name='department']
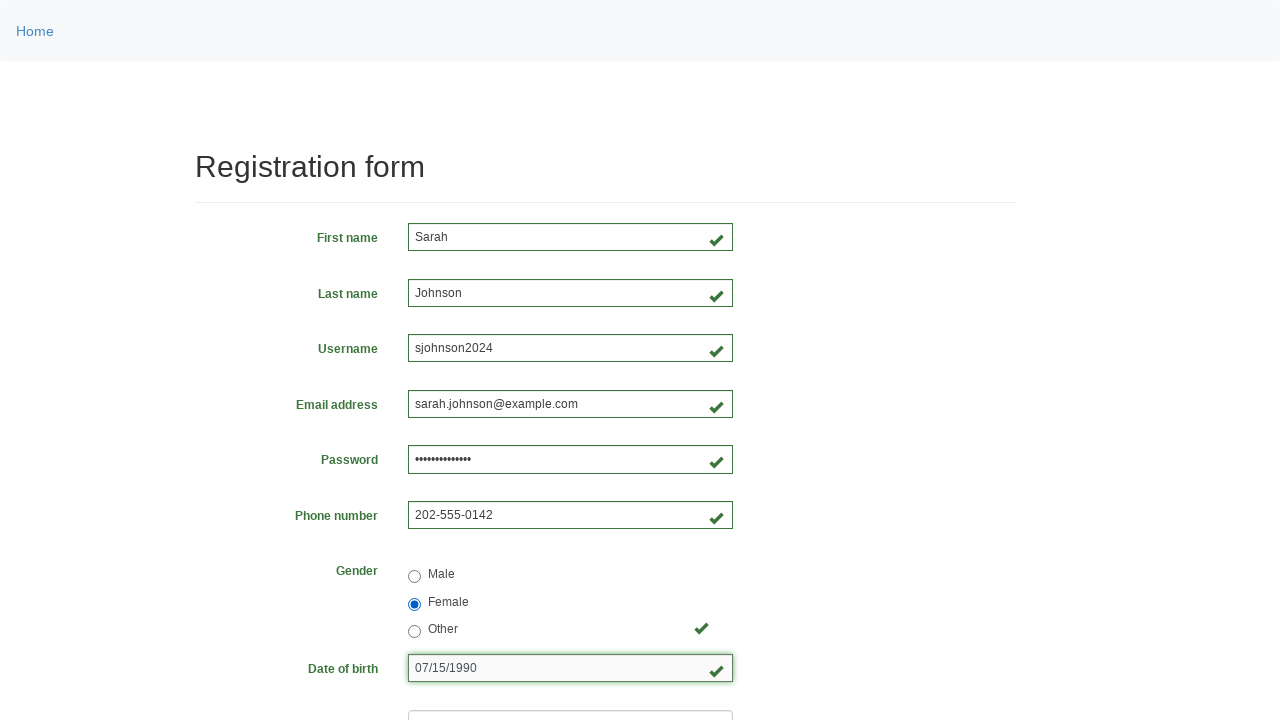

Selected job title from dropdown at index 4 on select[name='job_title']
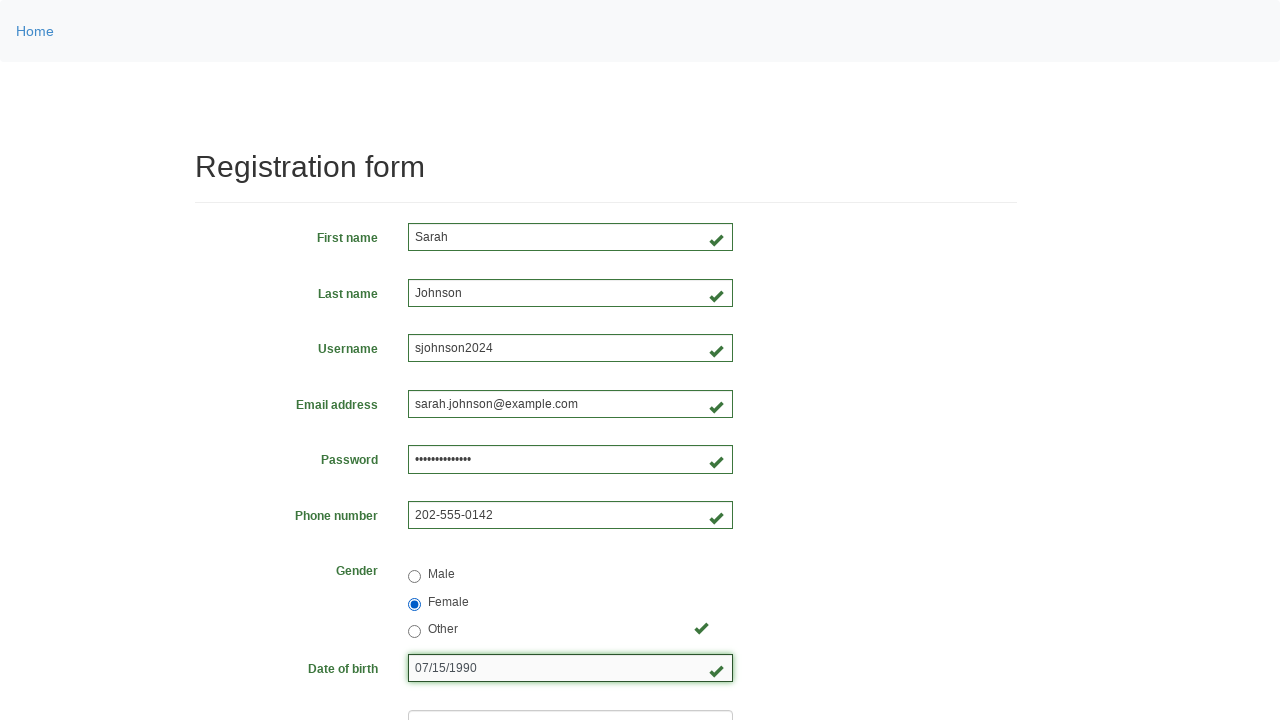

Checked Java programming language checkbox at (465, 468) on input[value='java']
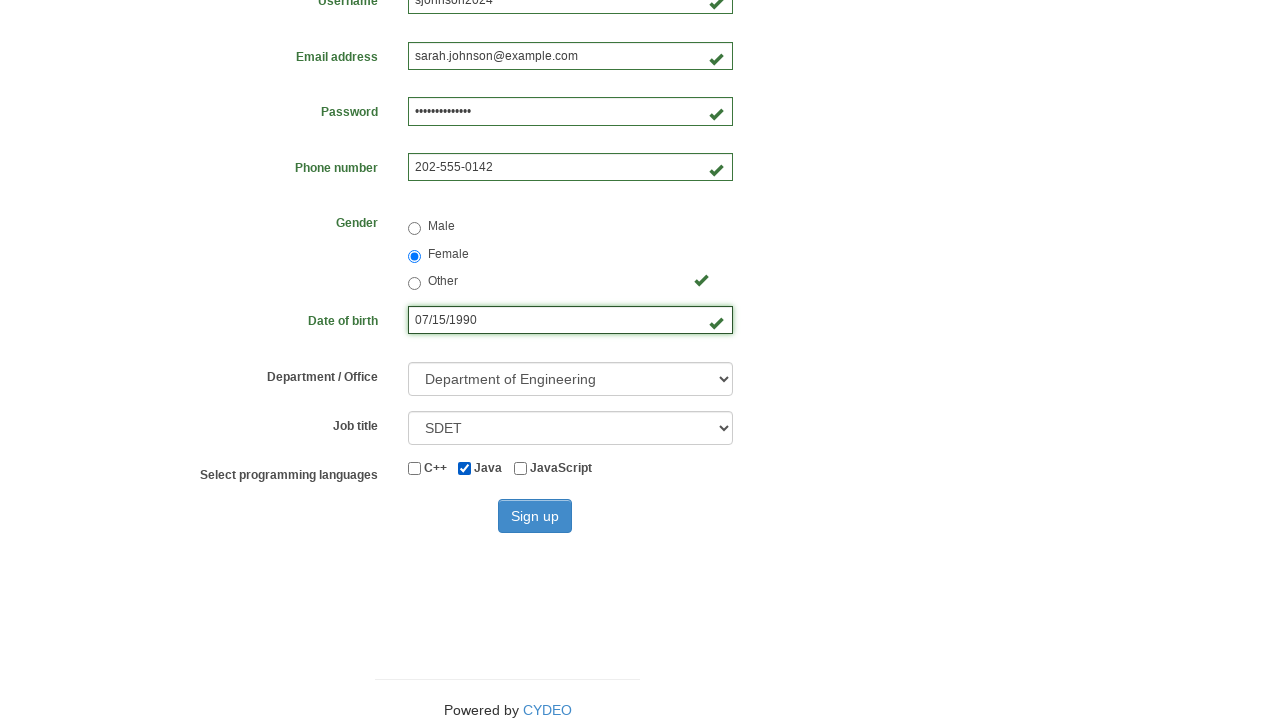

Clicked signup button to submit registration form at (535, 516) on button#wooden_spoon
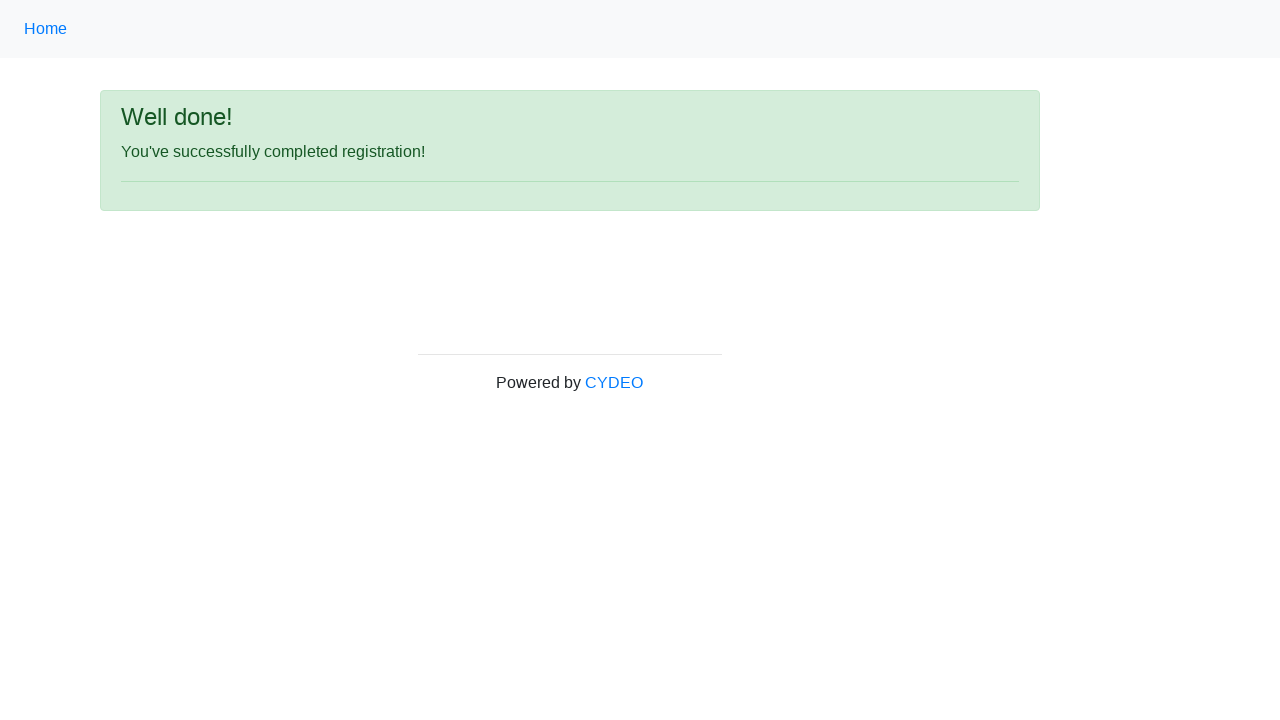

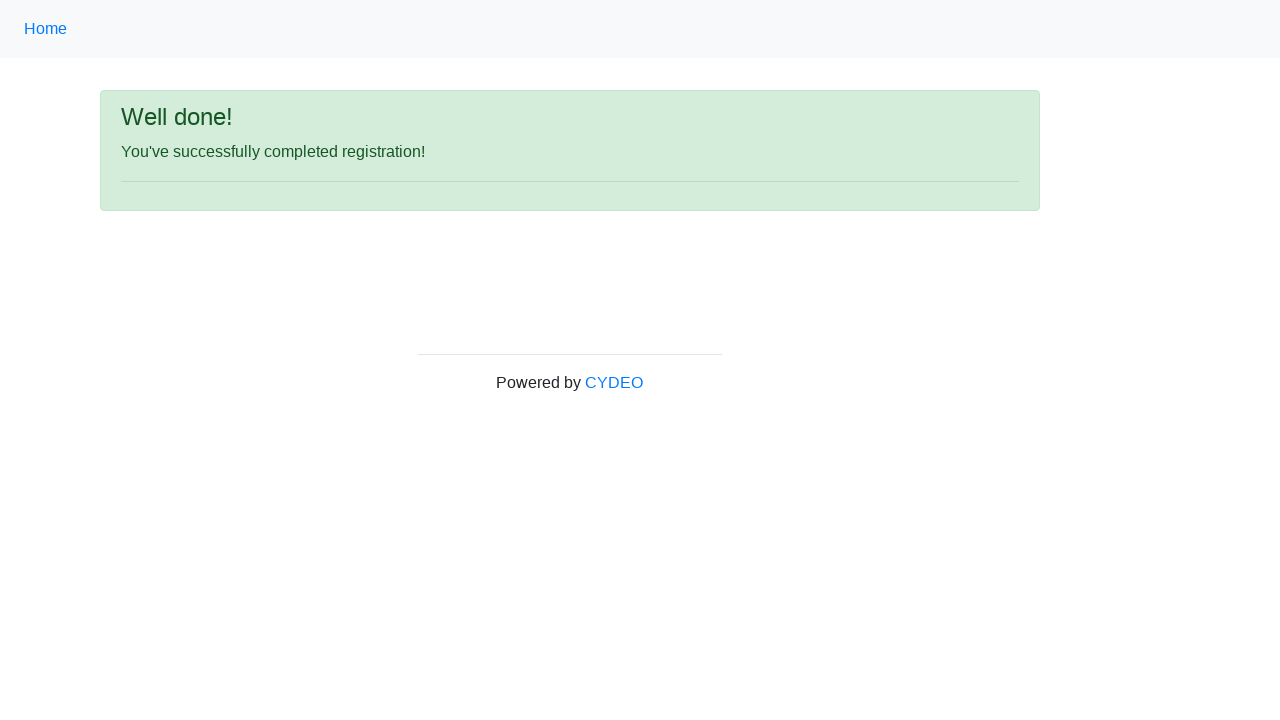